Tests adding and removing elements by clicking Add Element button, verifying Delete button appears, then clicking Delete

Starting URL: https://the-internet.herokuapp.com/add_remove_elements/

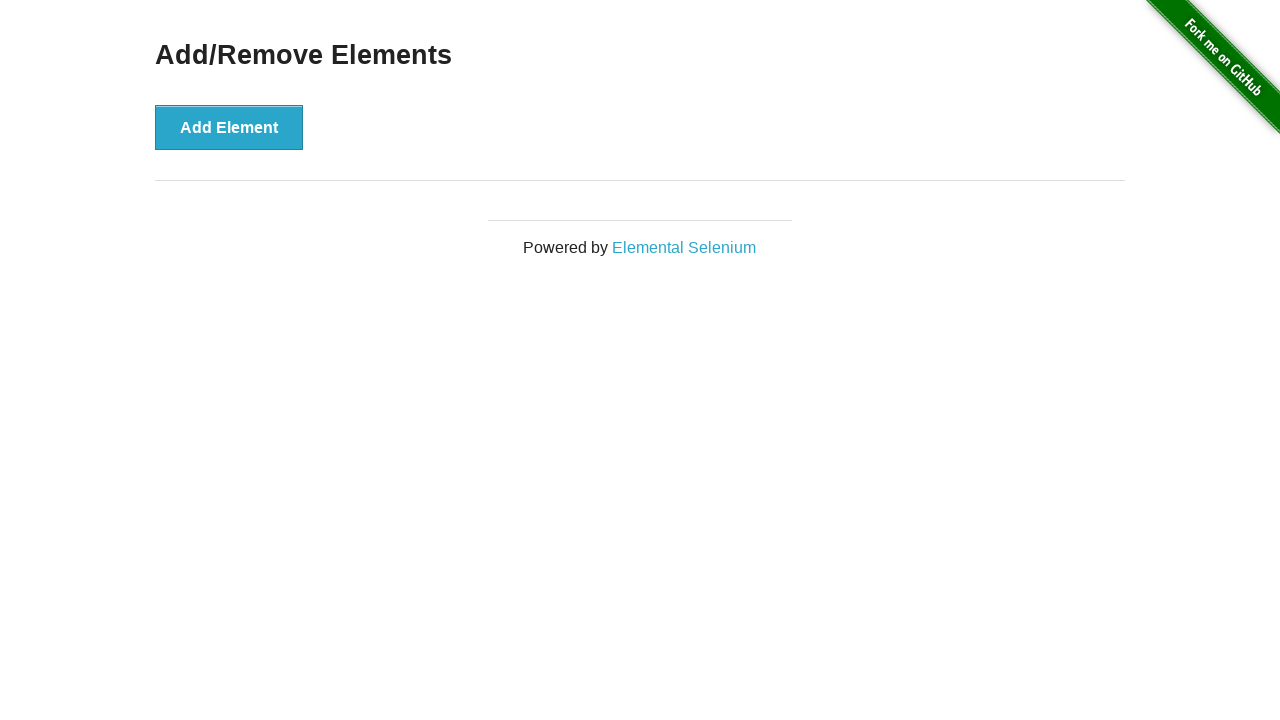

Navigated to Add/Remove Elements page
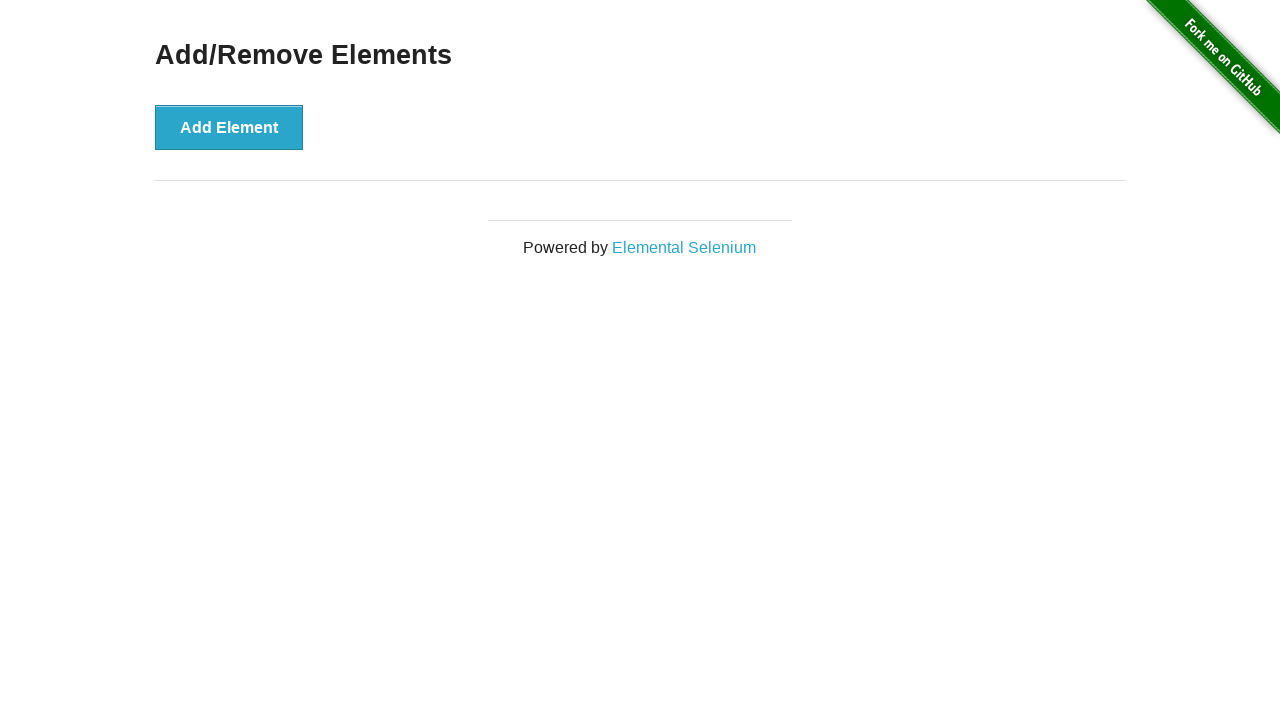

Clicked Add Element button at (229, 127) on xpath=//*[@id='content']/div/button
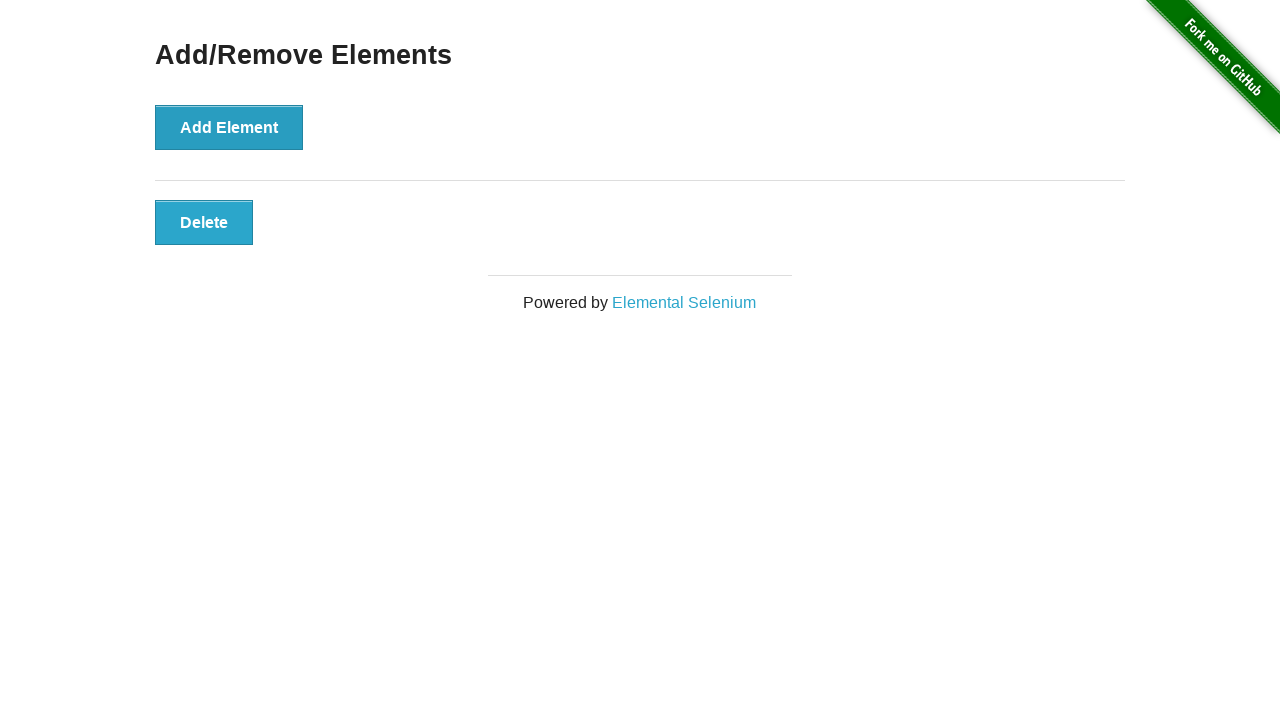

Located Delete button element
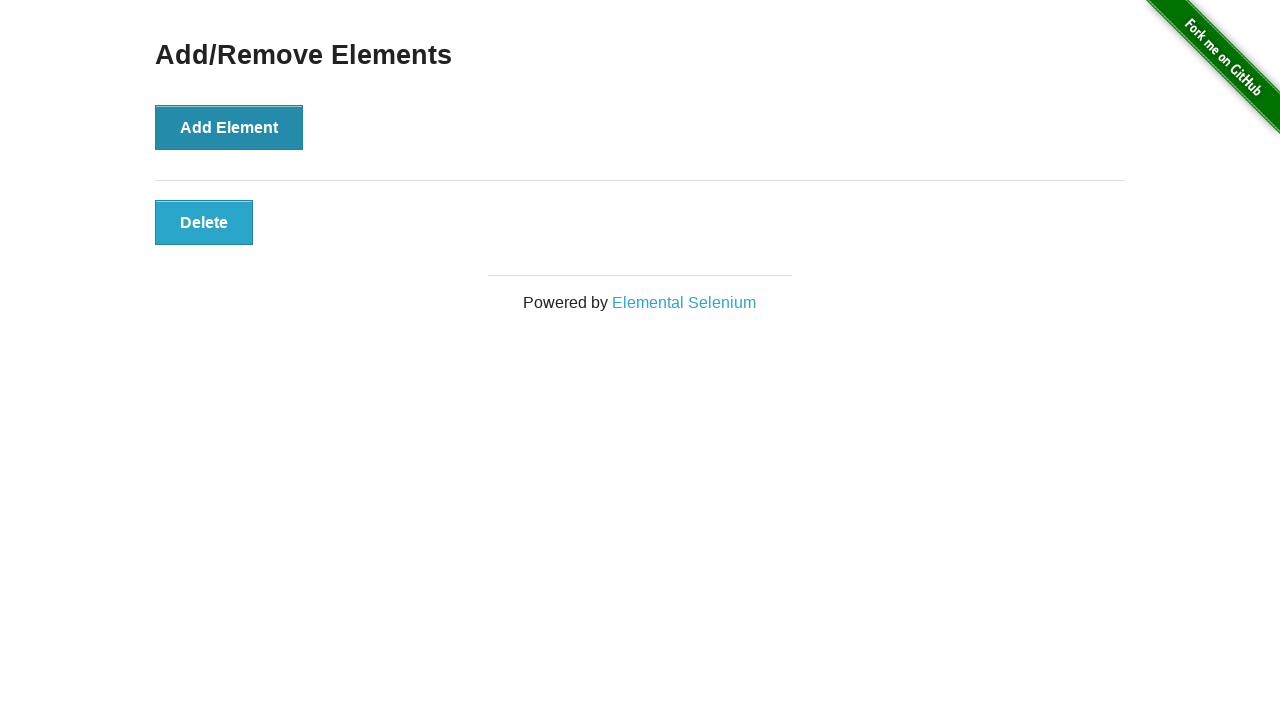

Verified Delete button text content is 'Delete'
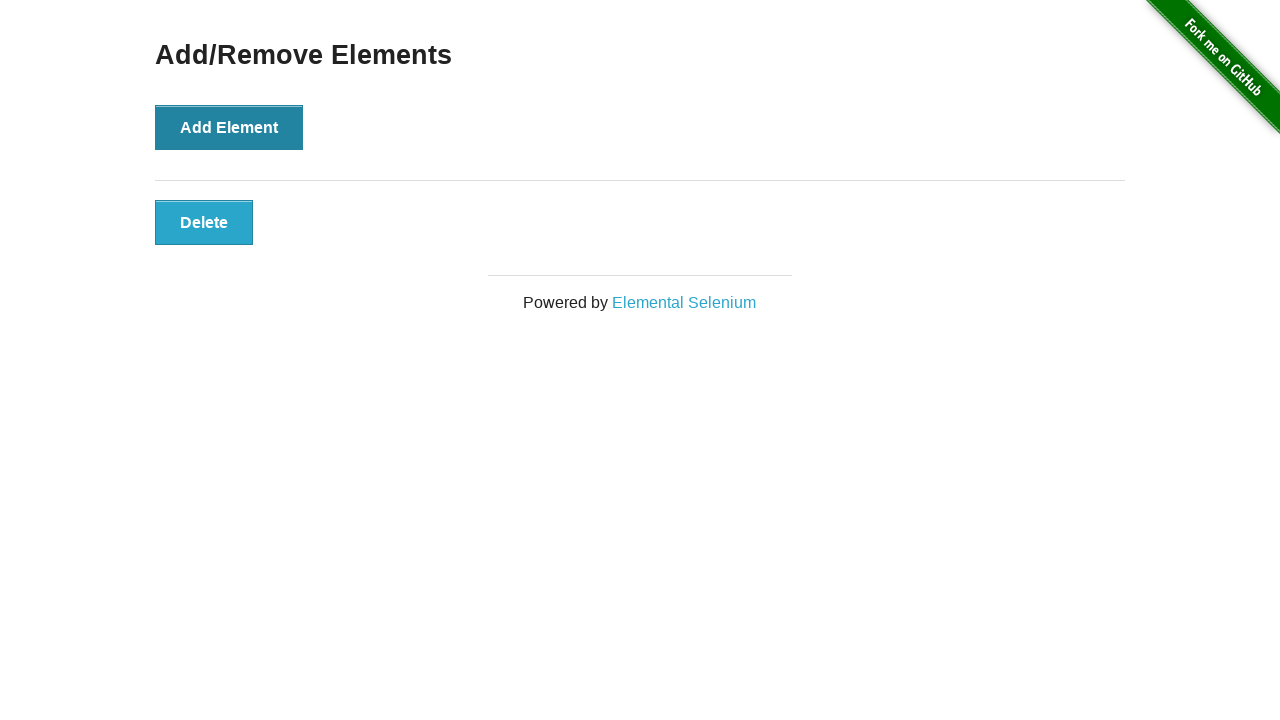

Clicked Delete button to remove the element at (204, 222) on xpath=//*[@id='elements']/button
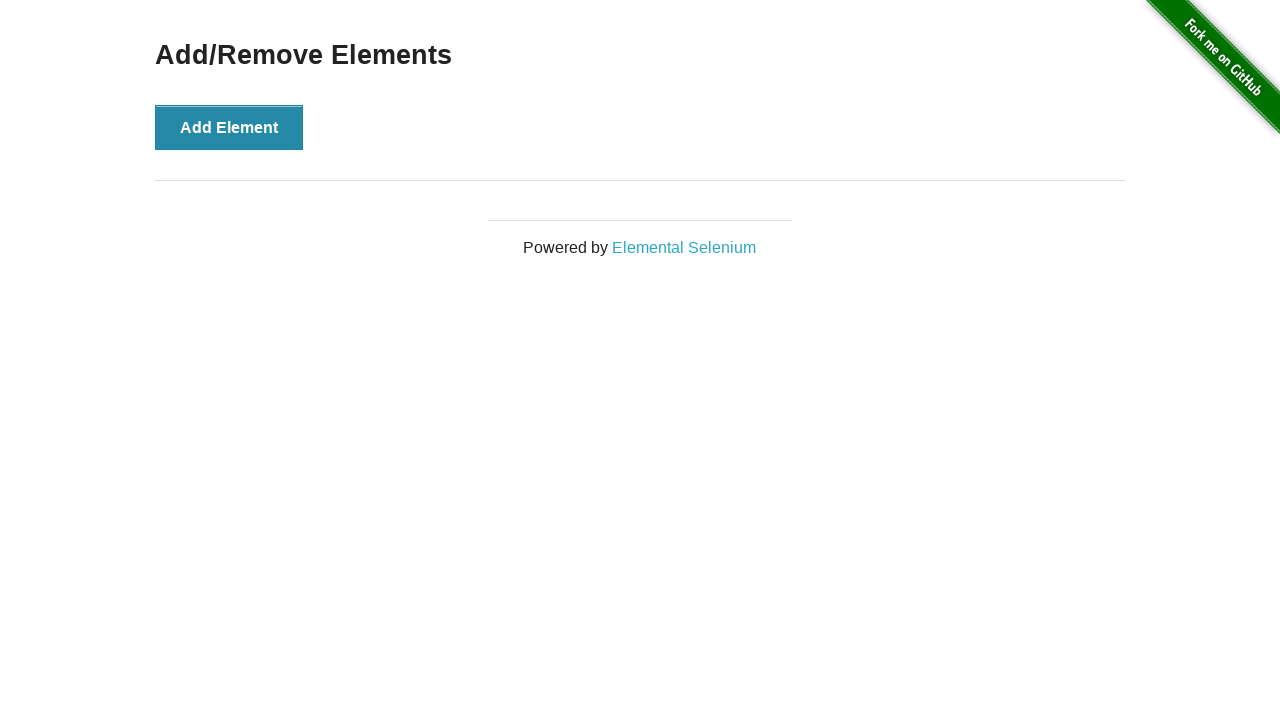

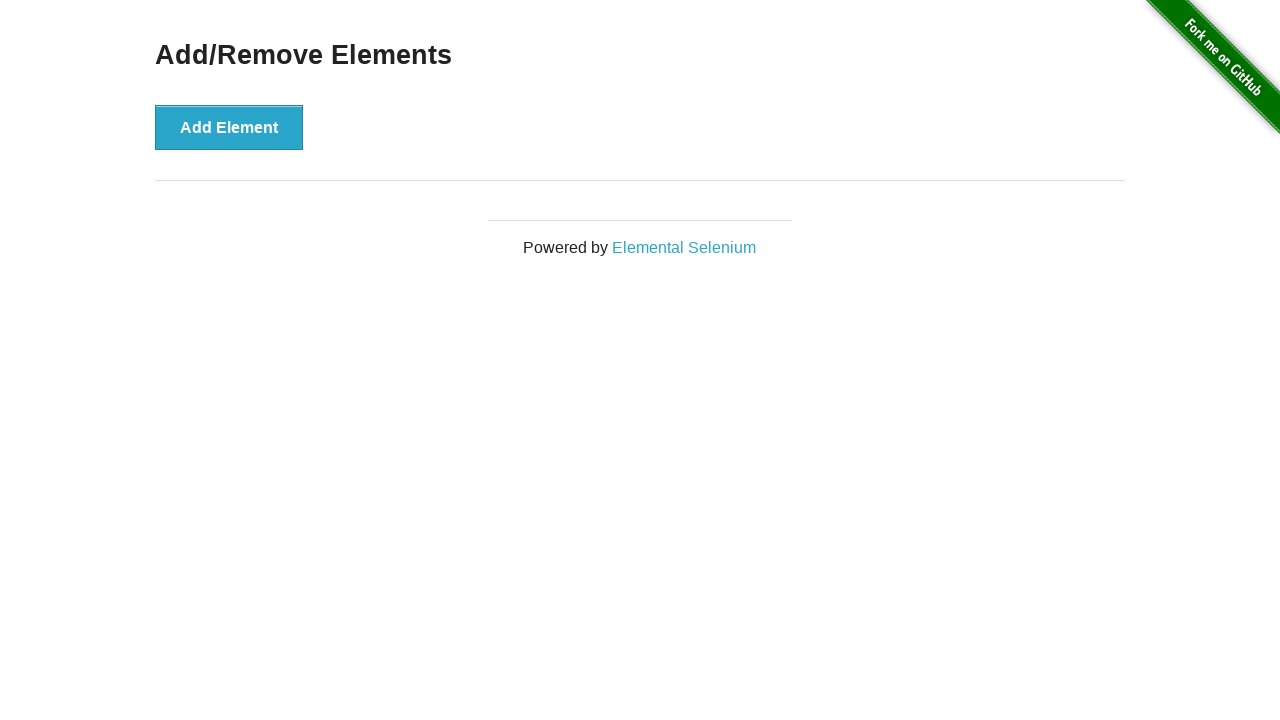